Tests back and forth navigation by clicking on the A/B Testing link, verifying the page title, navigating back, and verifying the home page title.

Starting URL: https://practice.cydeo.com

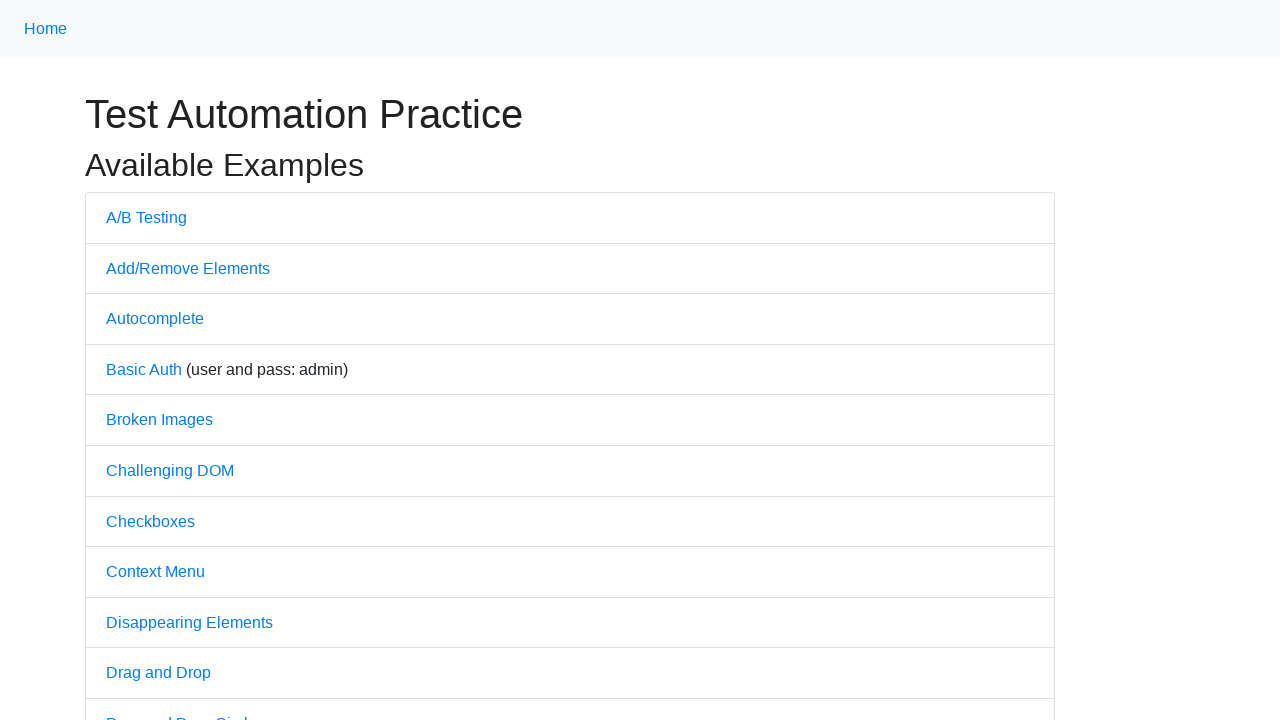

Clicked on 'A/B Testing' link at (146, 217) on text=A/B Testing
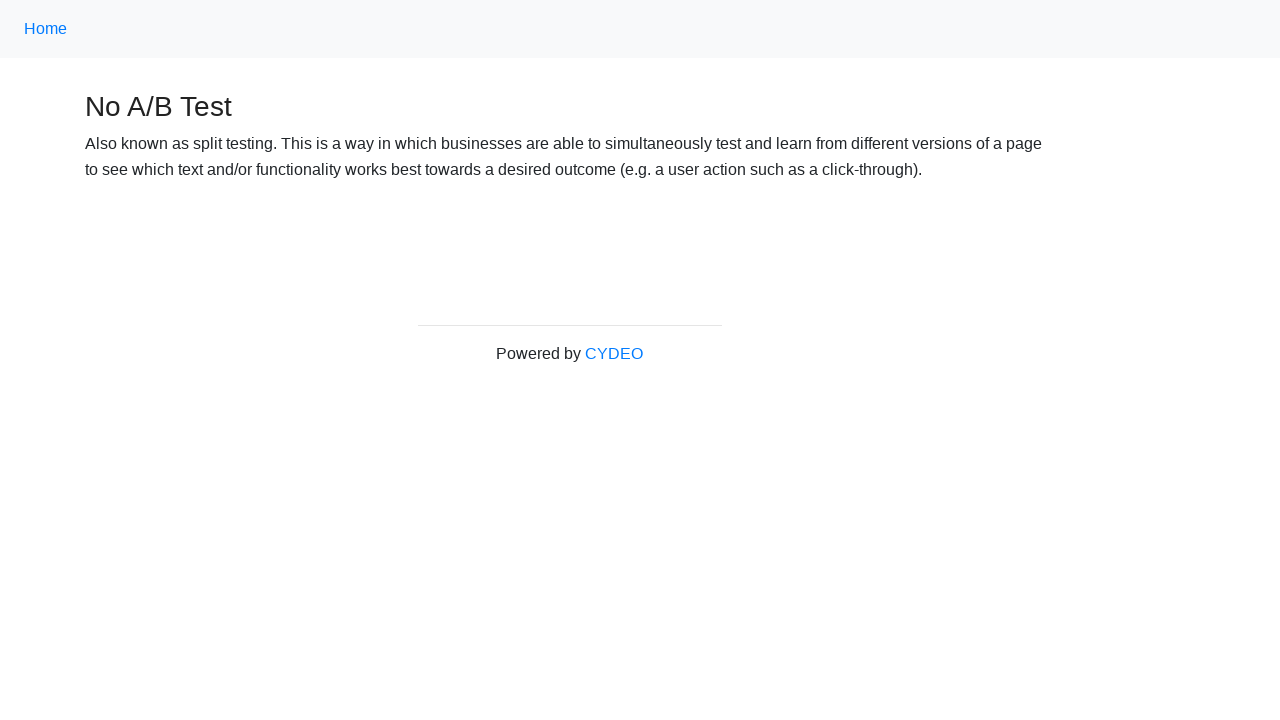

Verified page title contains 'No A/B Test'
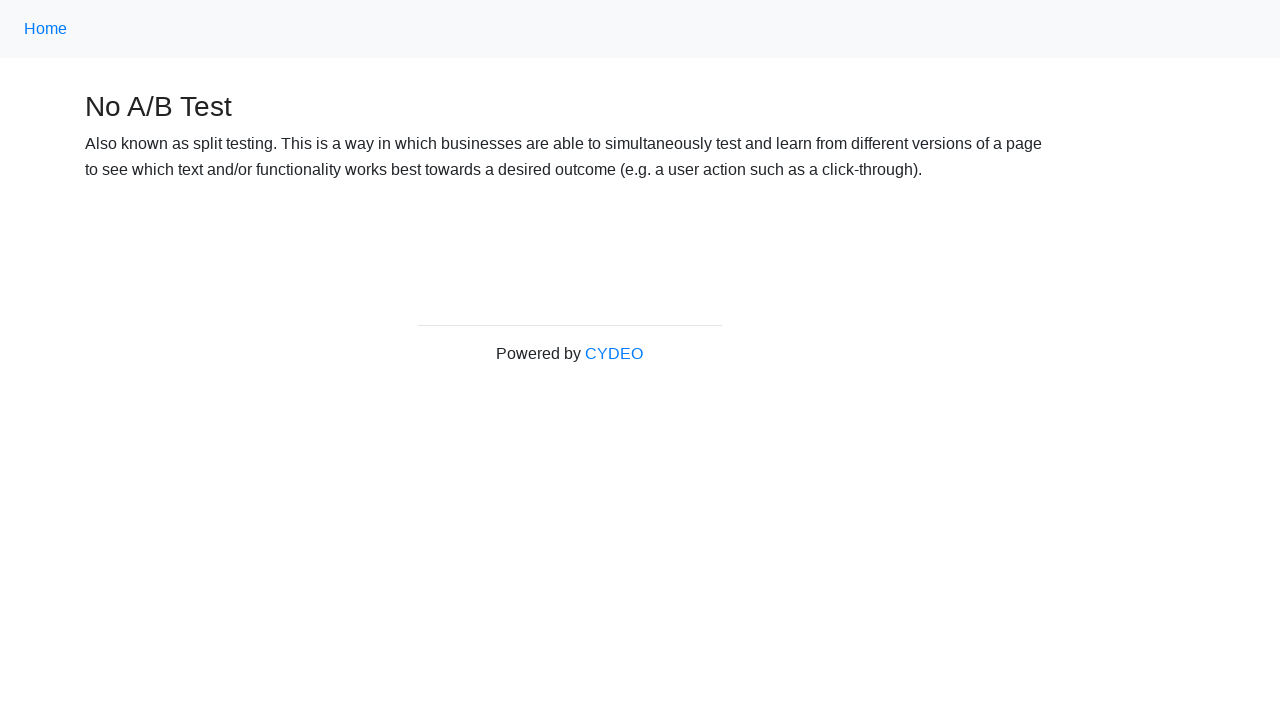

Navigated back to home page
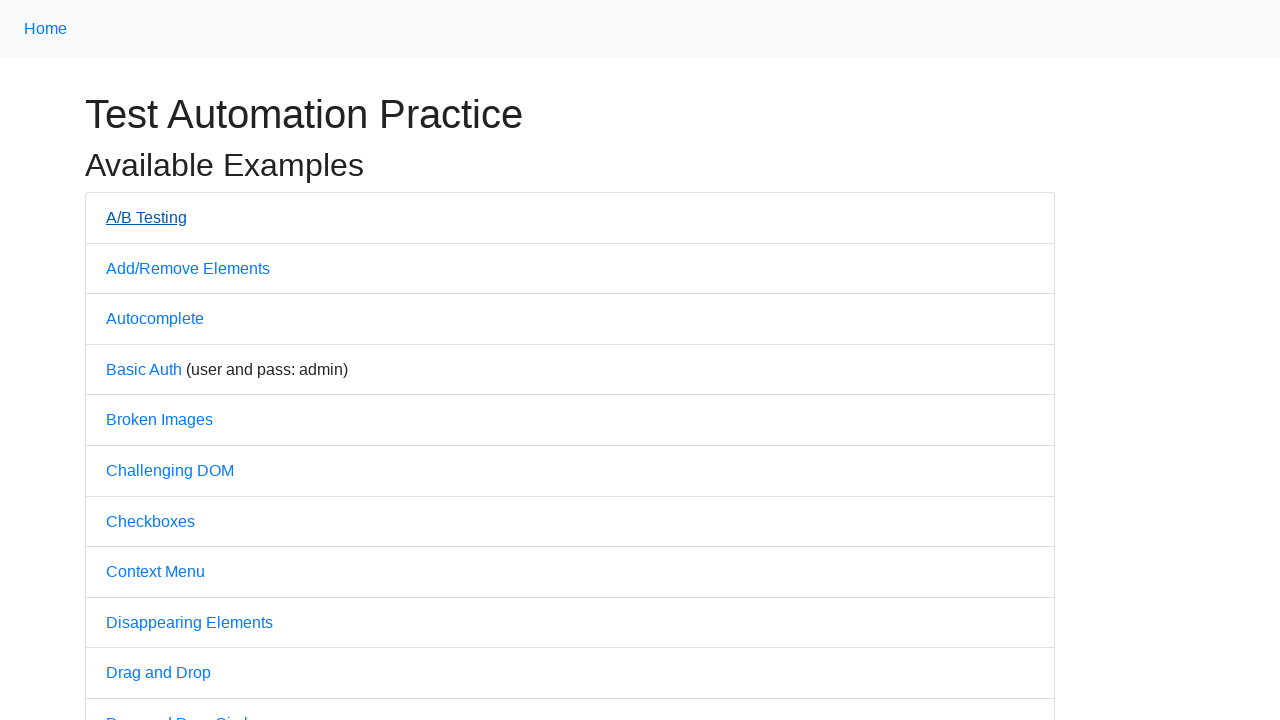

Verified home page title contains 'Practice'
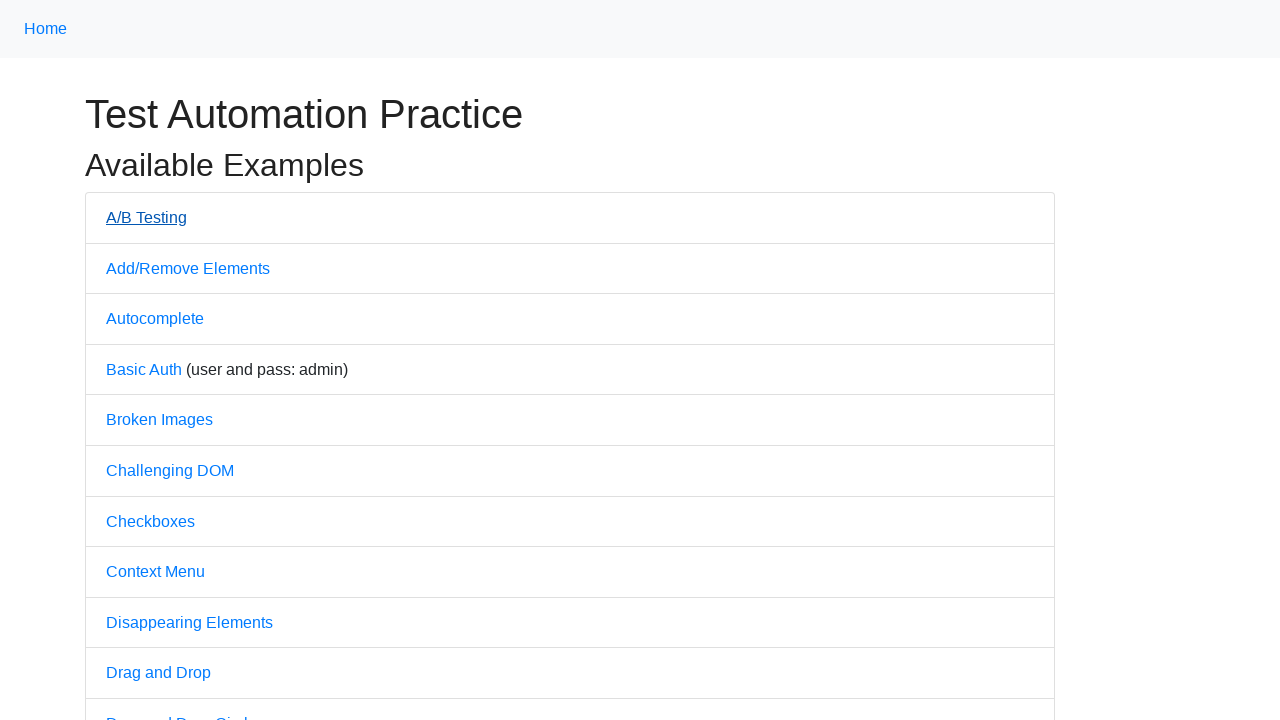

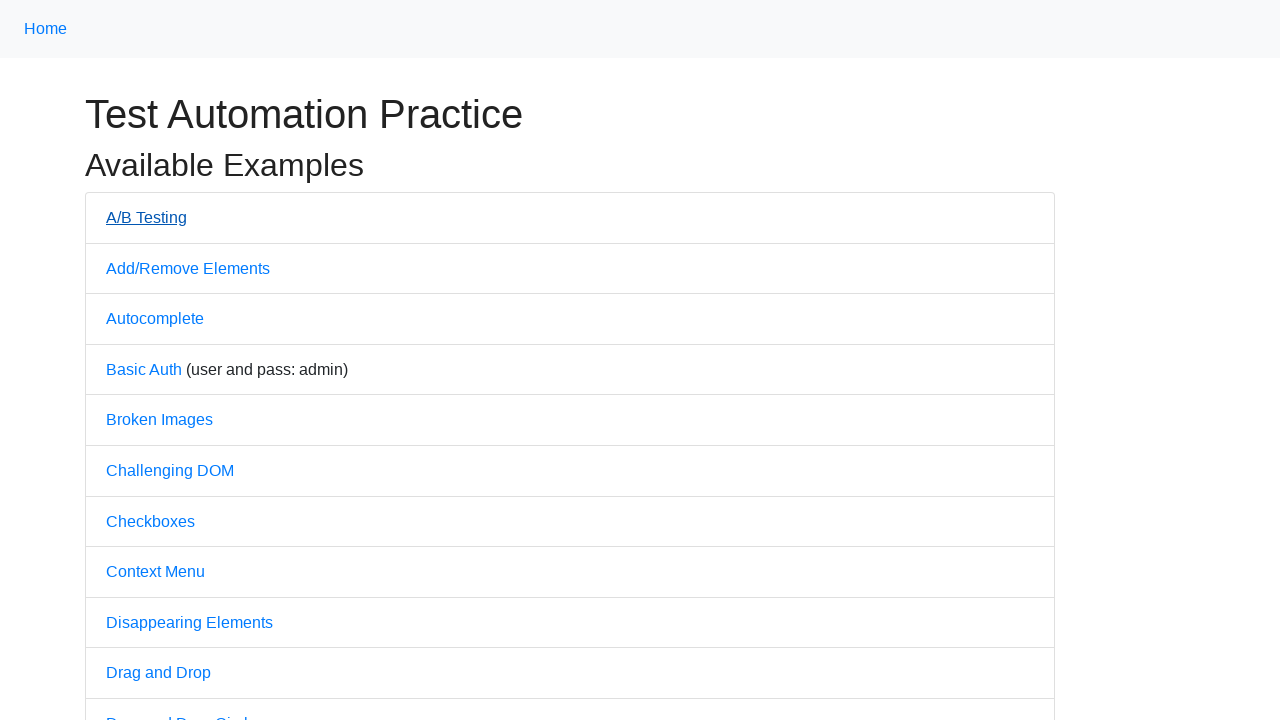